Tests calculator keyboard input for 5*5*5 equals 125

Starting URL: http://mhunterak.github.io/calc.html

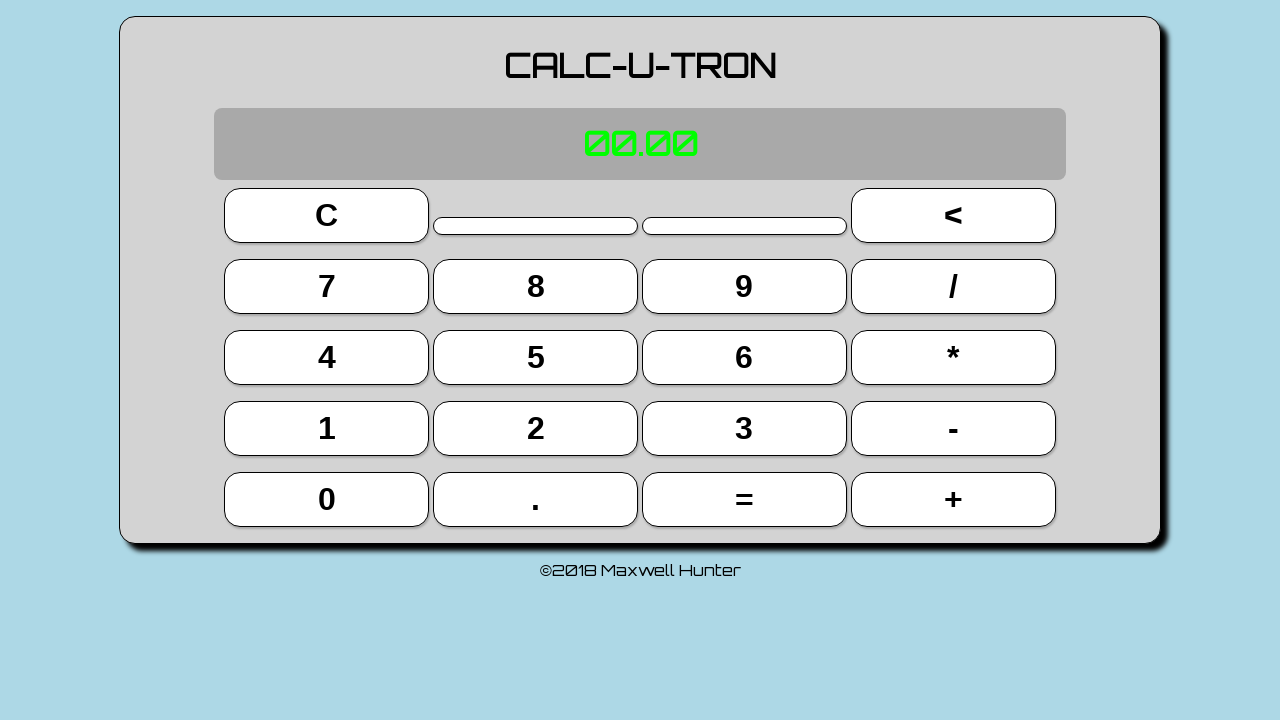

Waited for page to load (domcontentloaded)
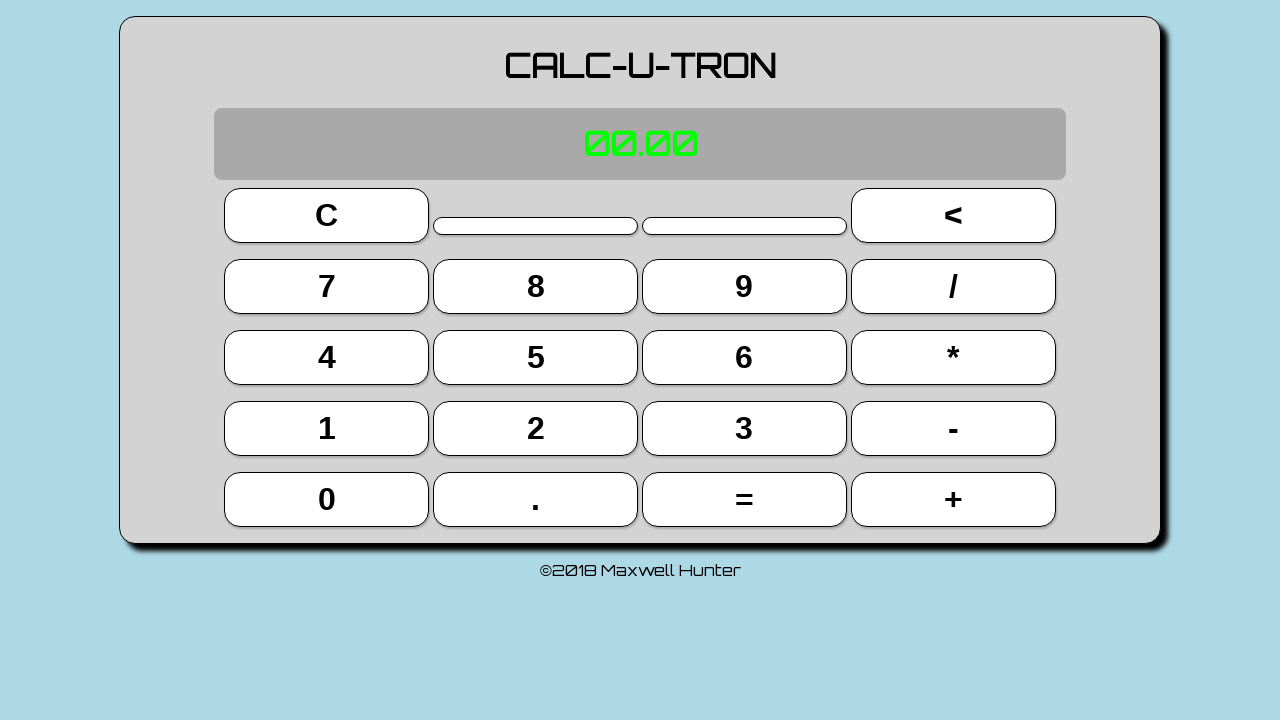

Reloaded page to clear any state
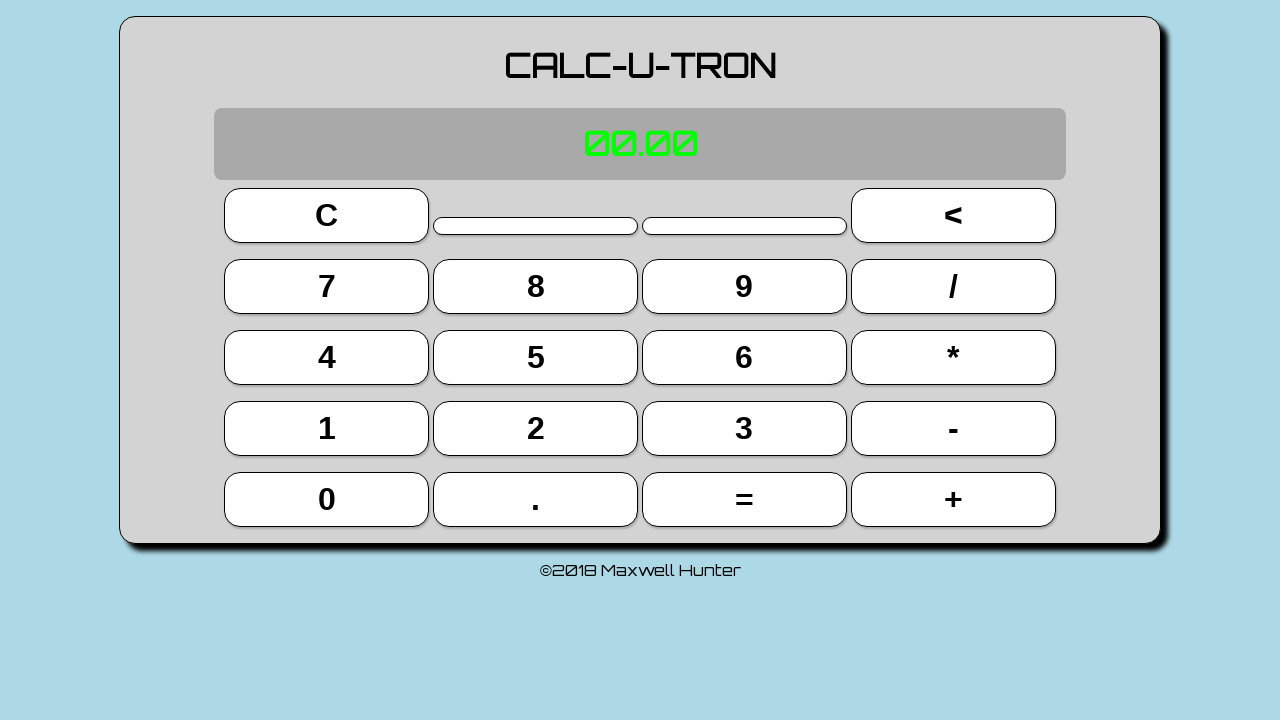

Pressed '5' key
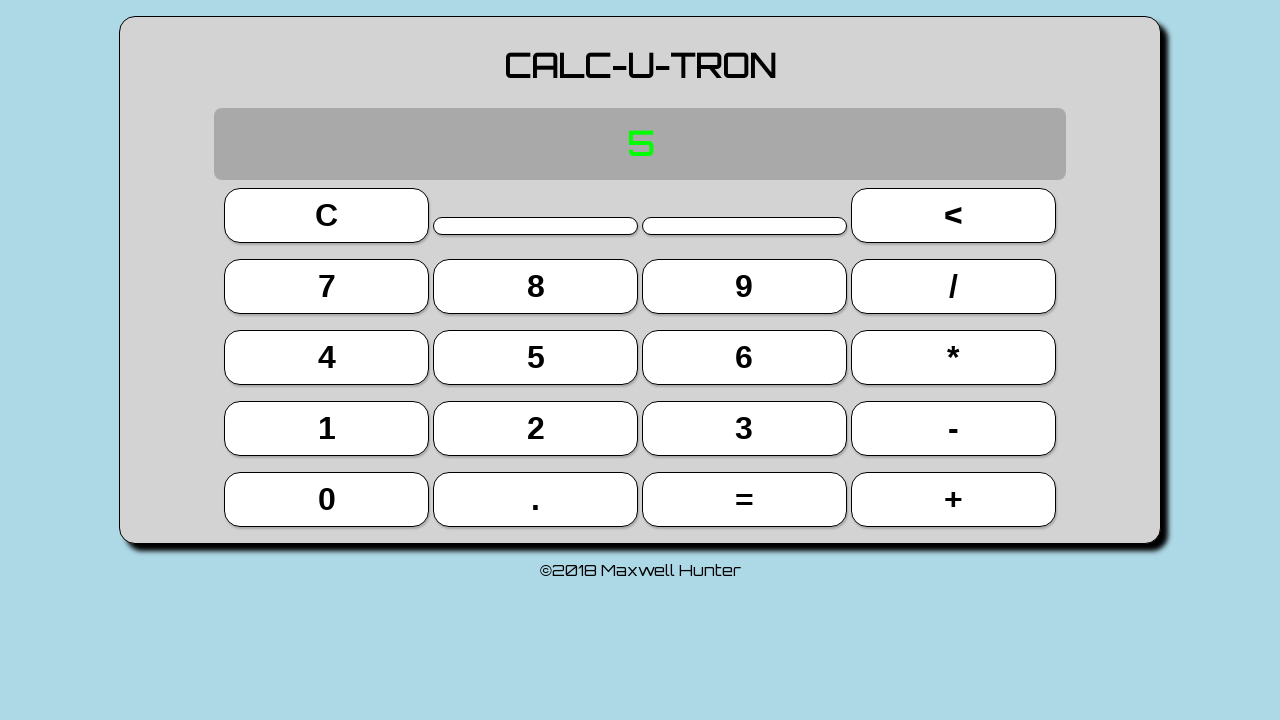

Pressed 'x' (multiply) key
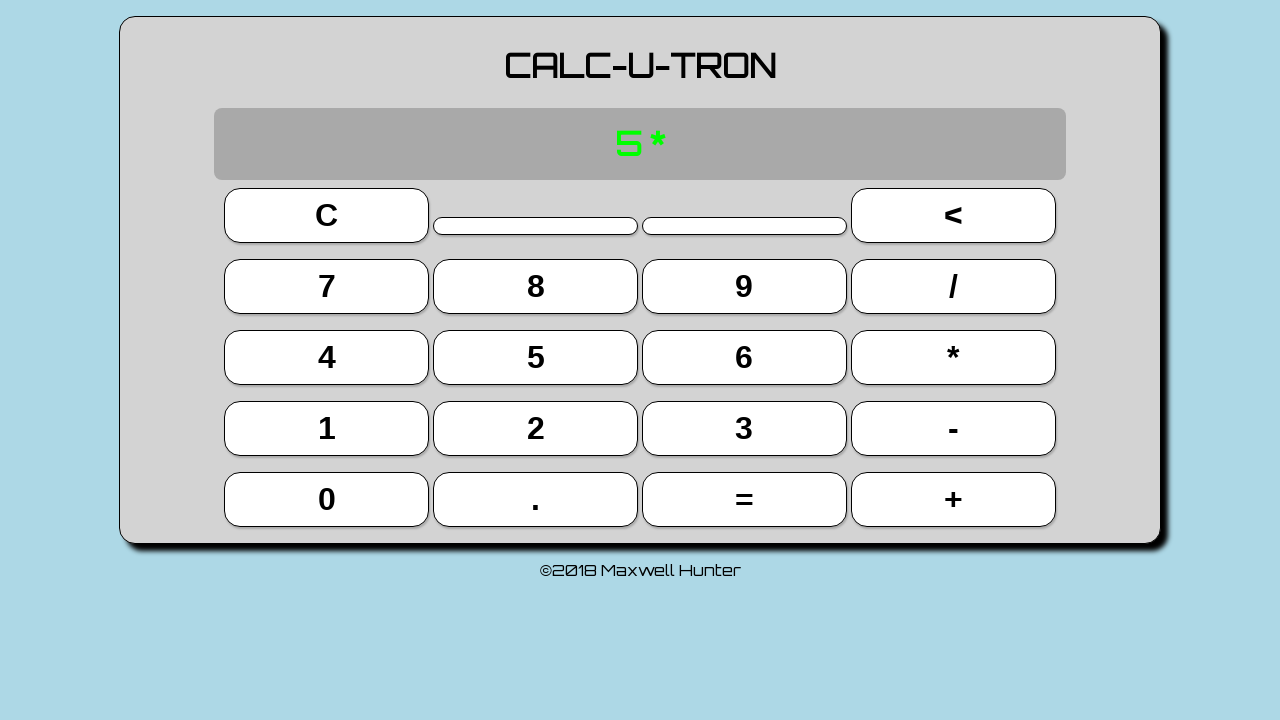

Pressed '5' key
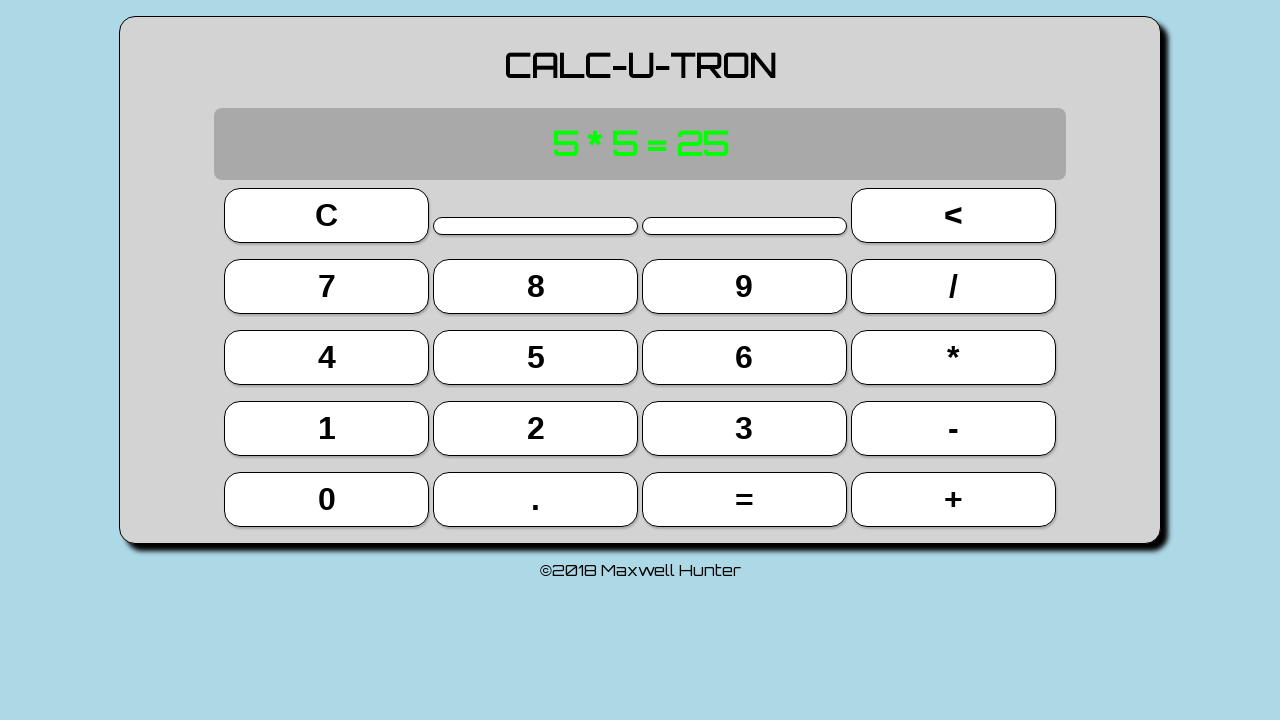

Pressed Enter to calculate first multiplication (5*5)
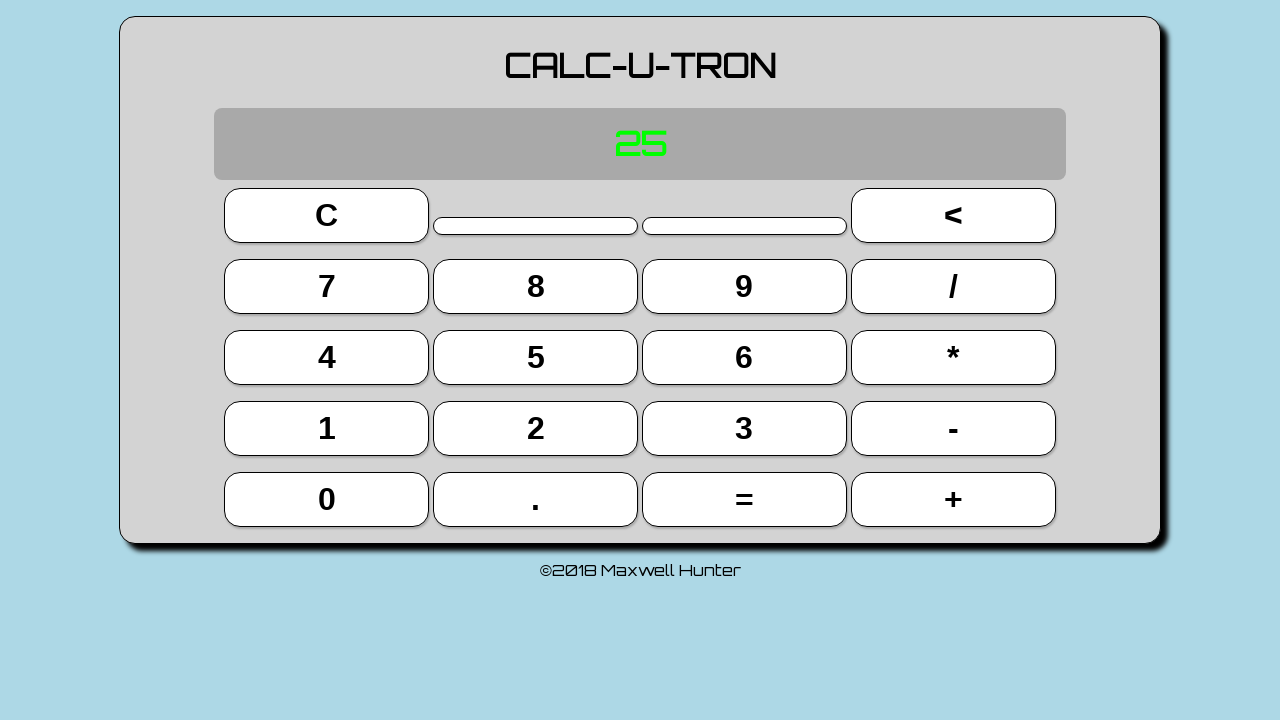

Pressed 'x' (multiply) key
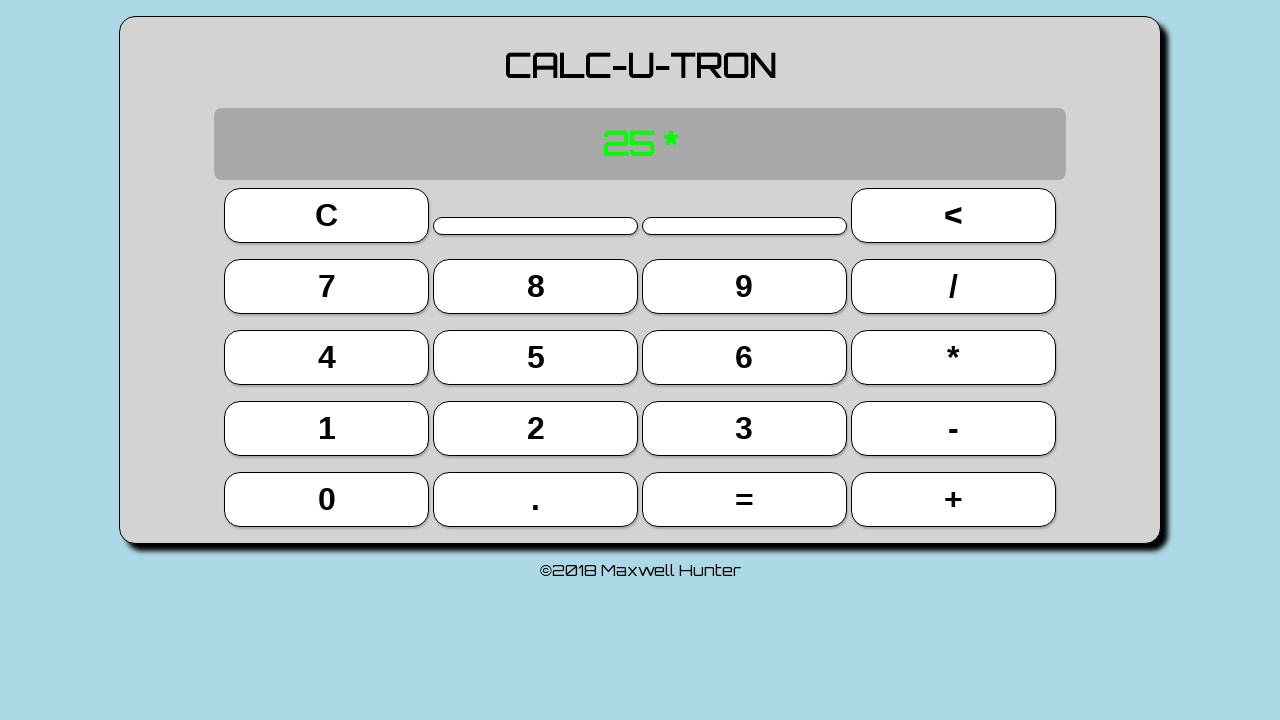

Pressed '5' key
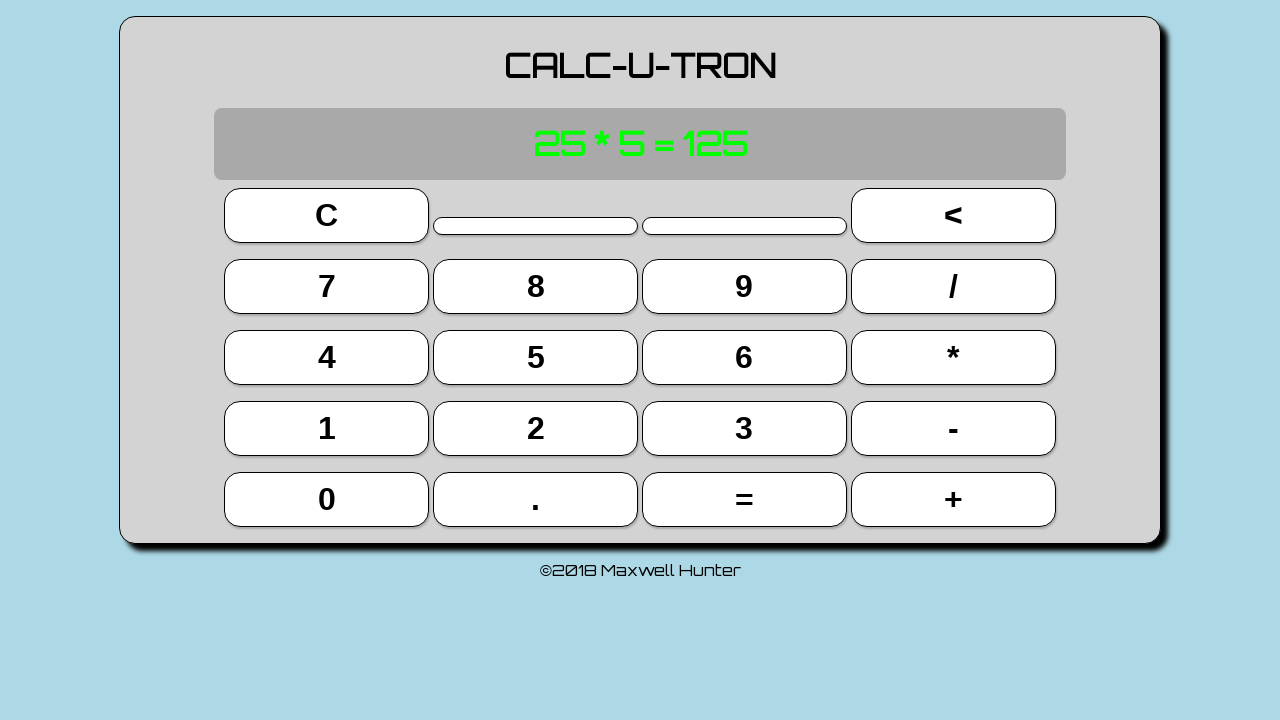

Pressed Enter to calculate second multiplication (25*5)
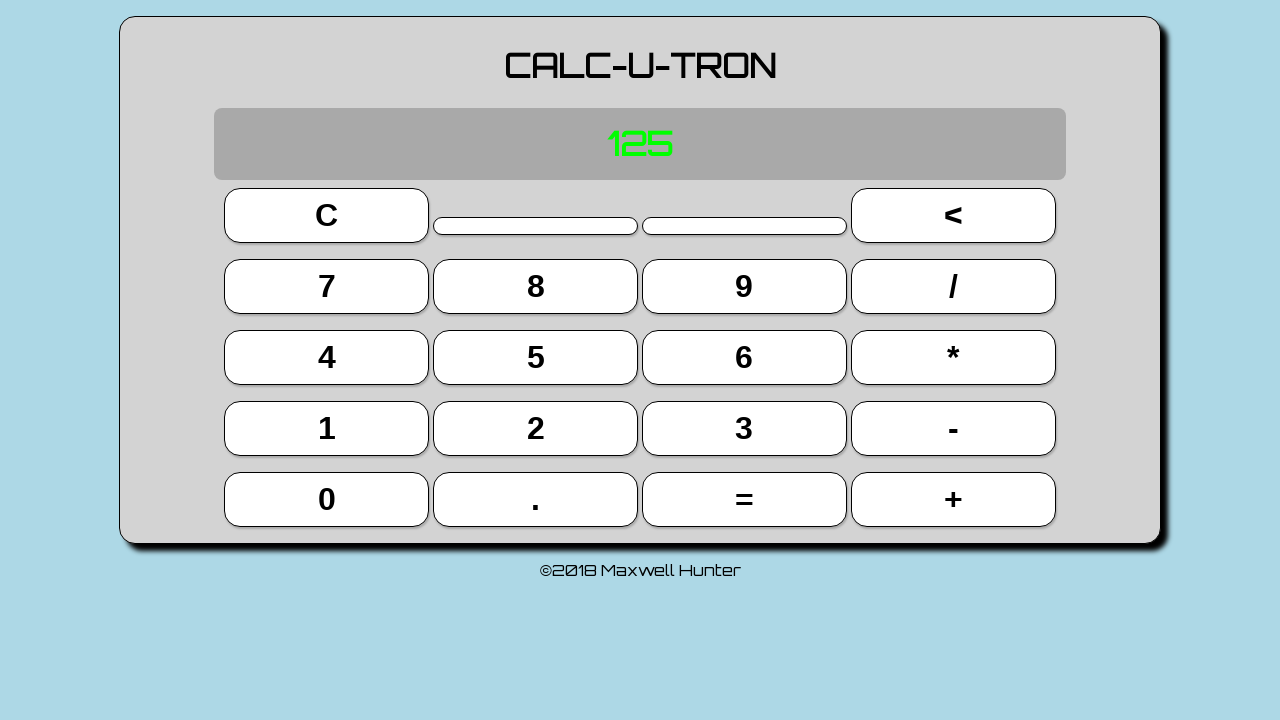

Located display element
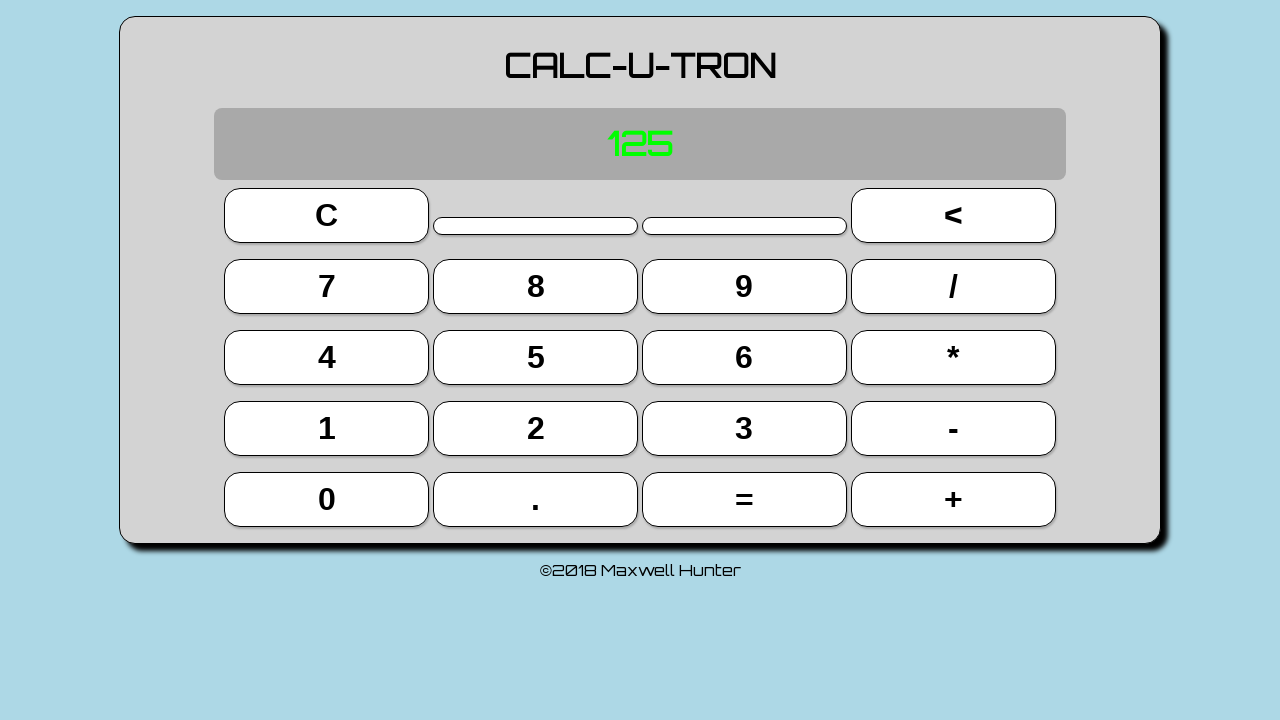

Verified display shows '125'
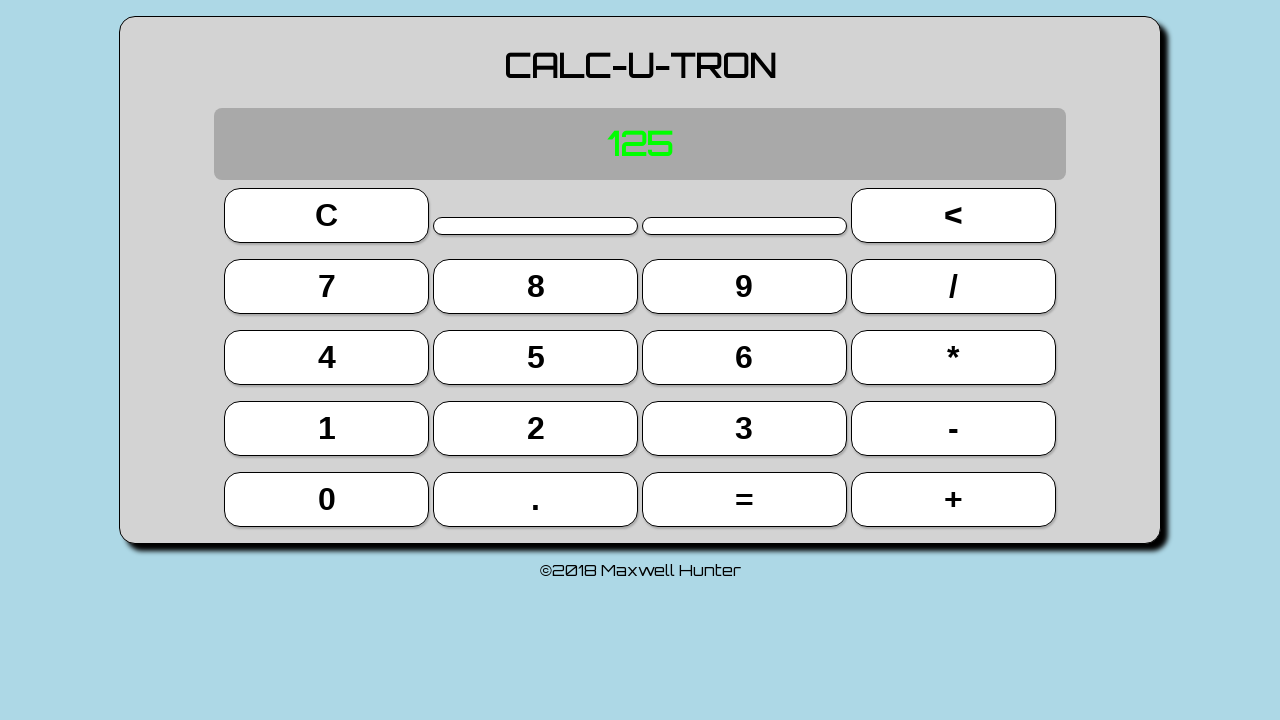

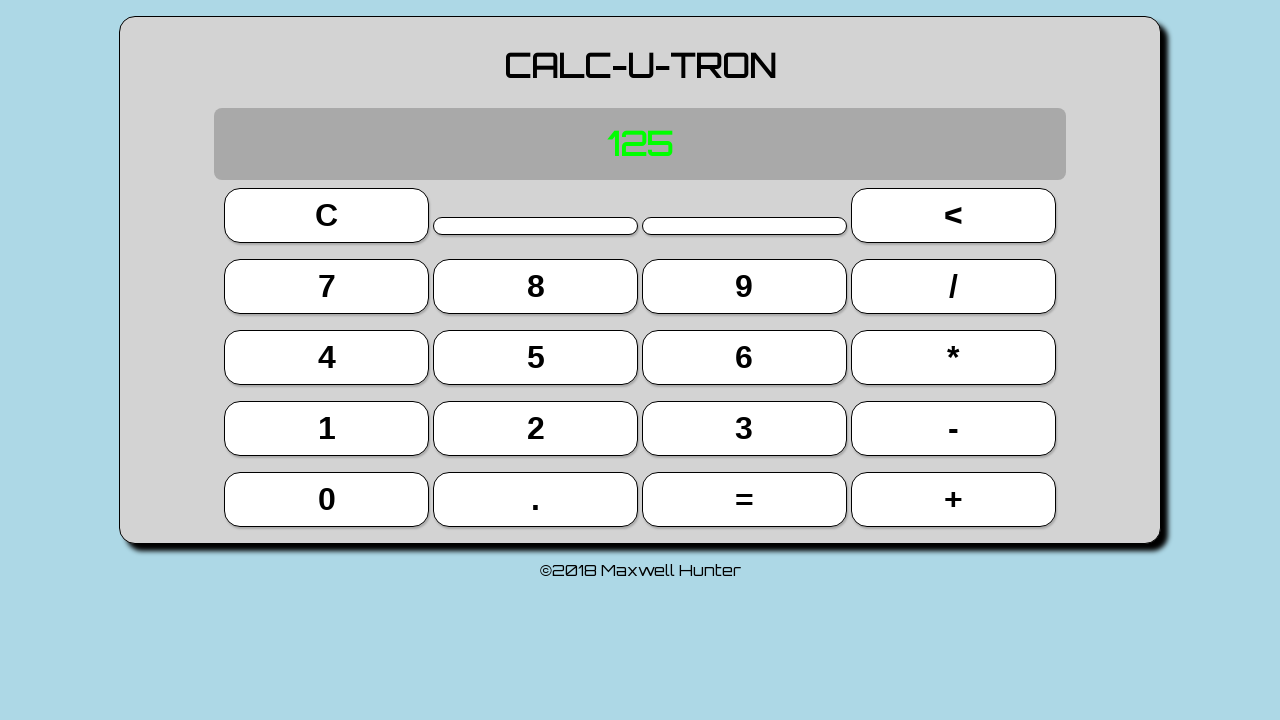